Navigates to an OpenCart demo site and verifies that footer elements including headers, links, and paragraphs are present on the page

Starting URL: https://naveenautomationlabs.com/opencart/

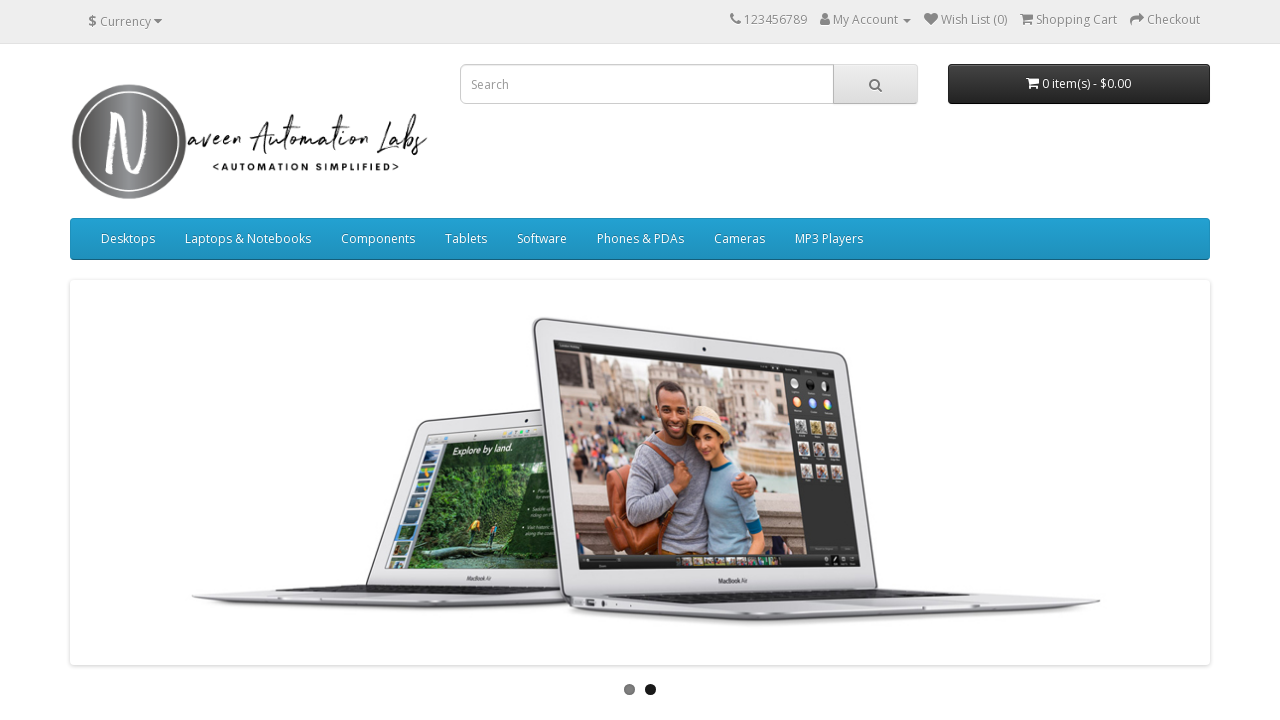

Waited for footer element to load
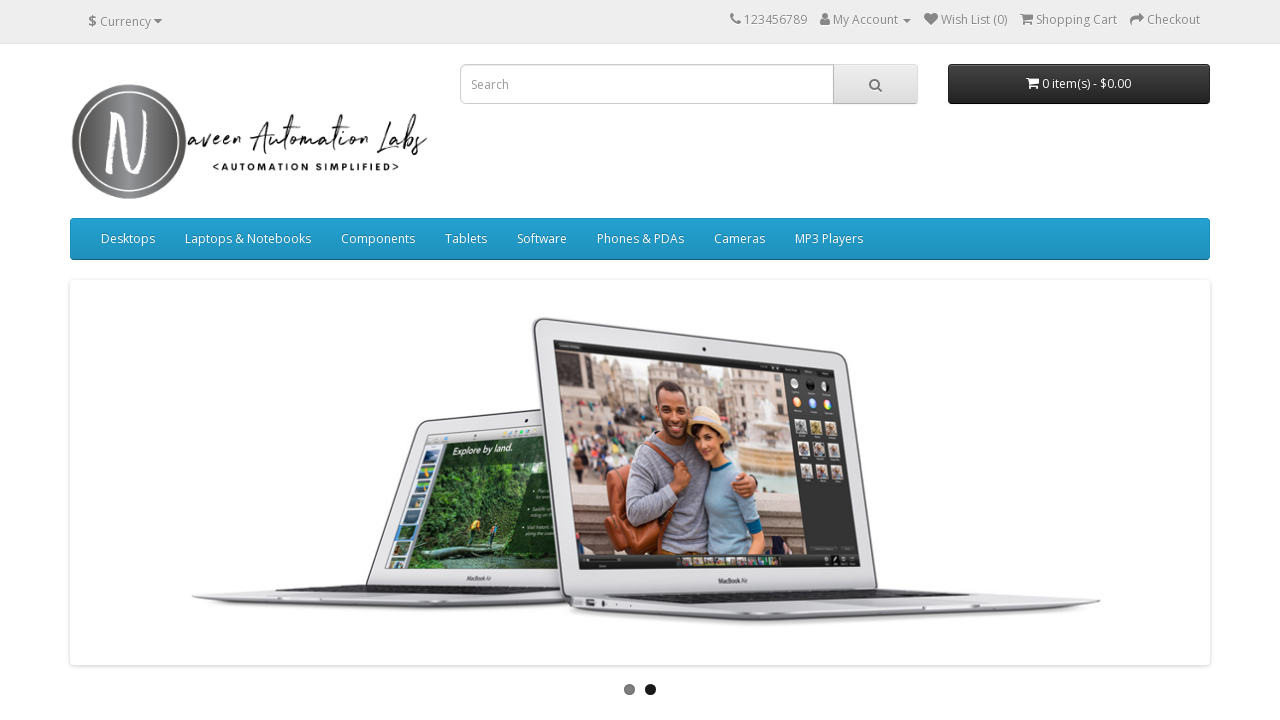

Verified footer h5 headers are present
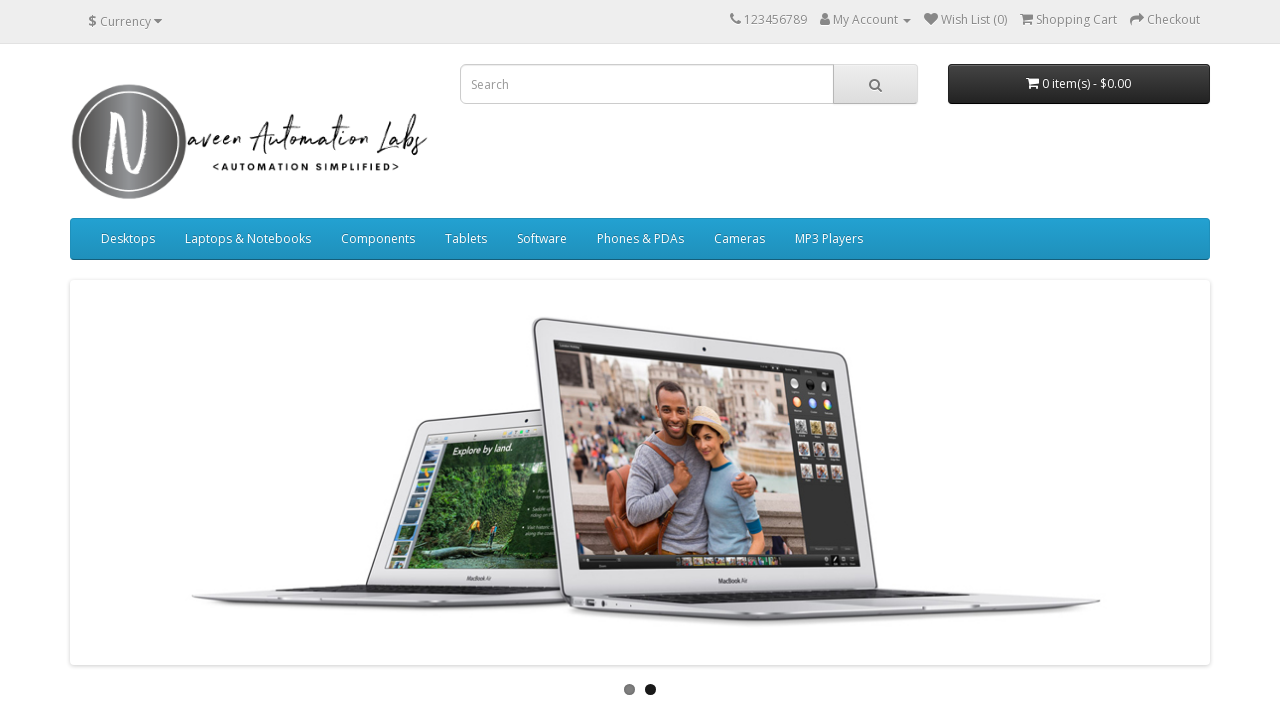

Verified footer links are present
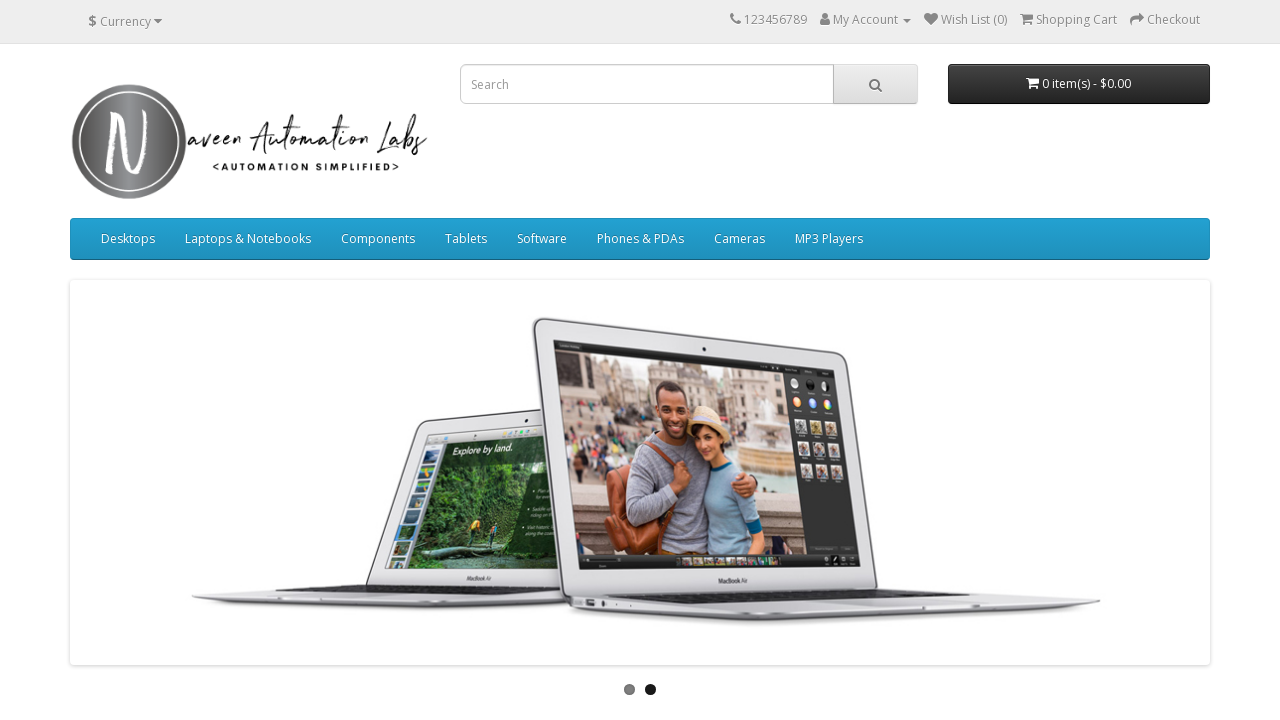

Verified footer paragraphs are present
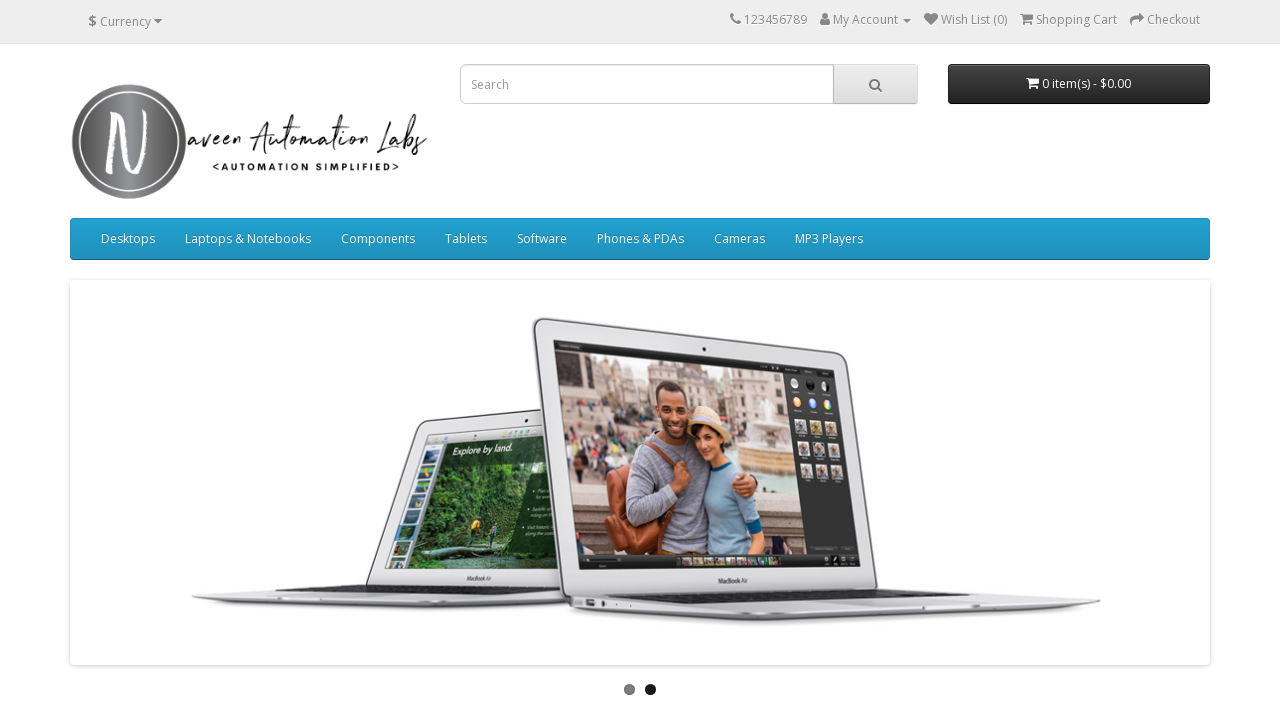

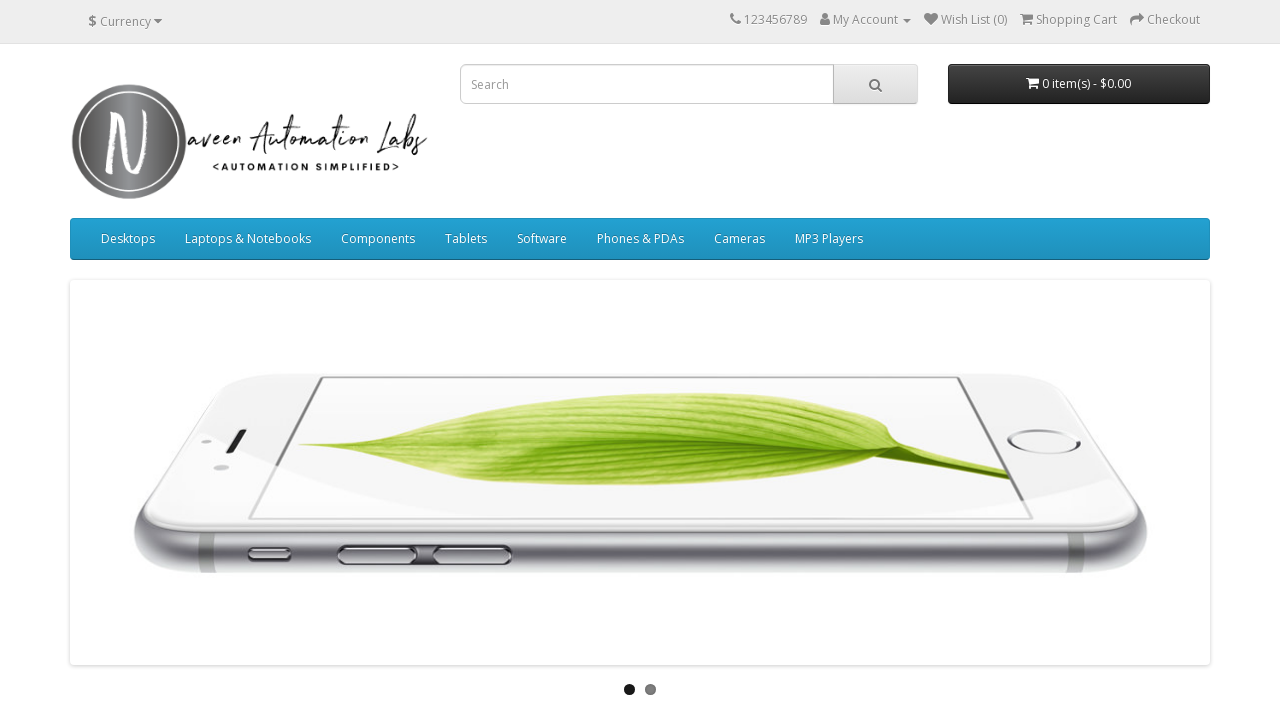